Tests pause functionality in action chains by moving to an element, pausing, clicking and holding, pausing again, and then sending keys

Starting URL: https://www.selenium.dev/selenium/web/mouse_interaction.html

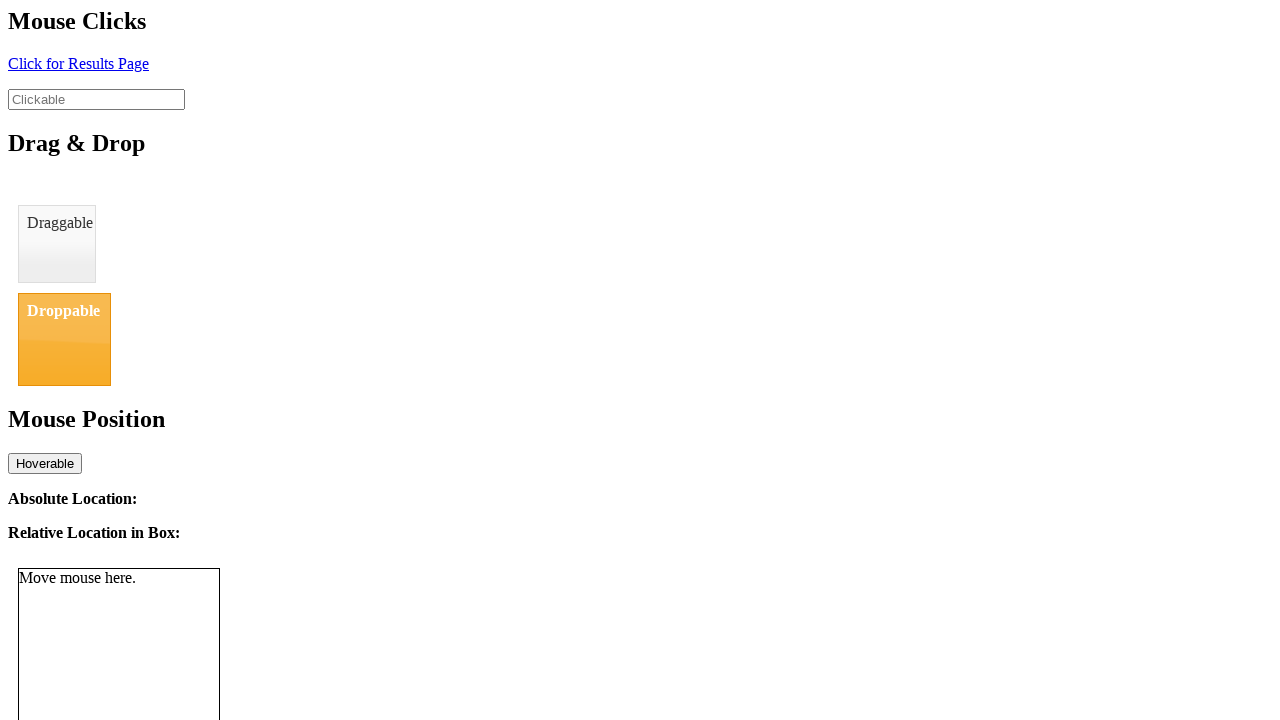

Hovered over clickable element at (96, 99) on #clickable
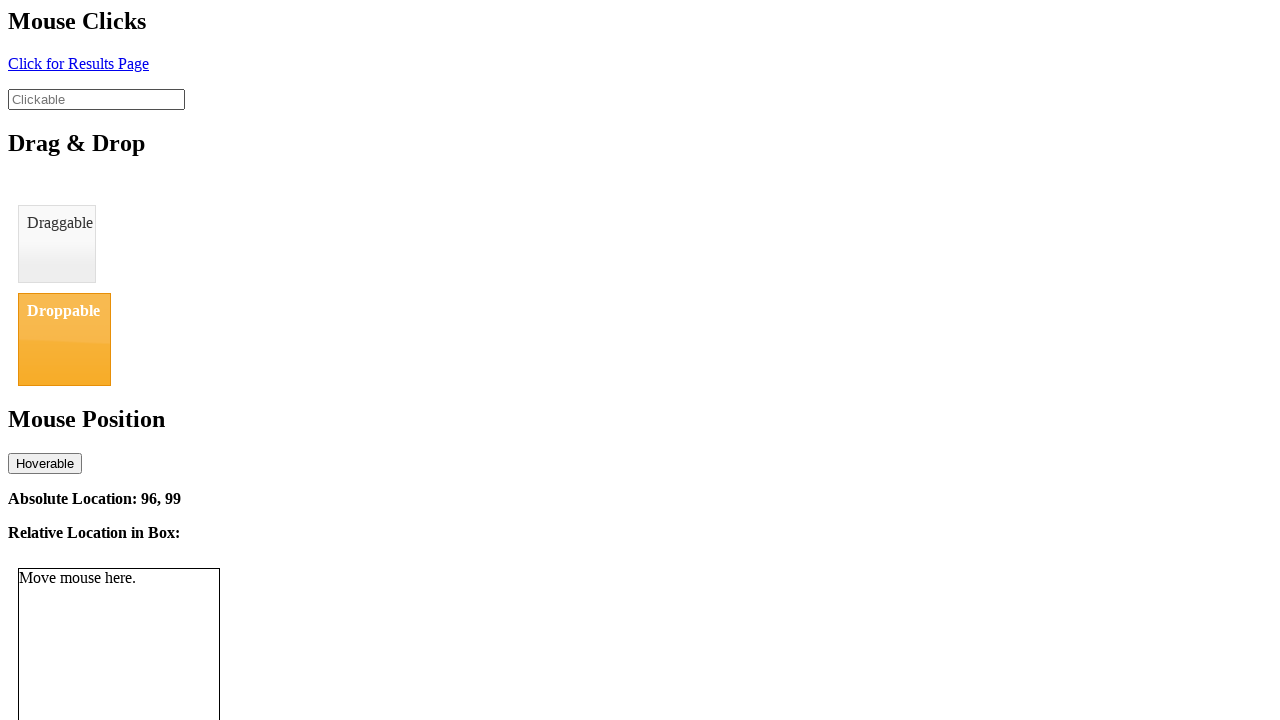

Paused for 1 second
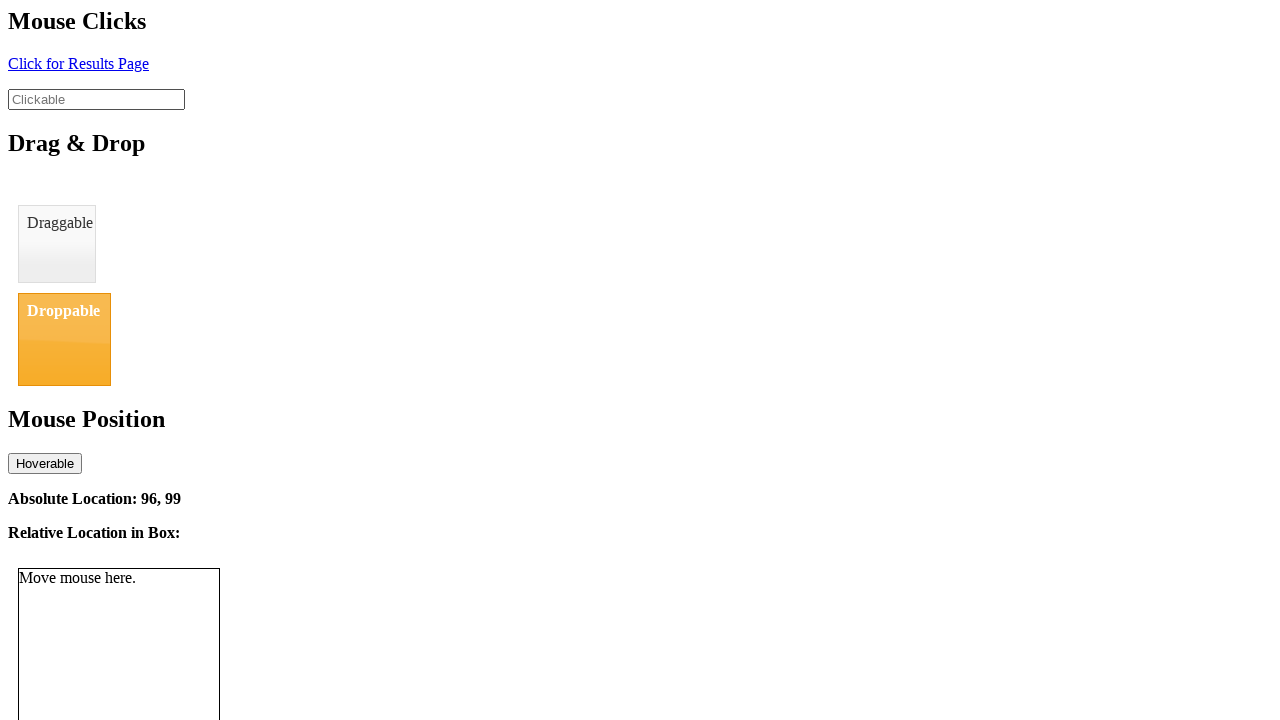

Clicked and held mouse button down at (96, 99)
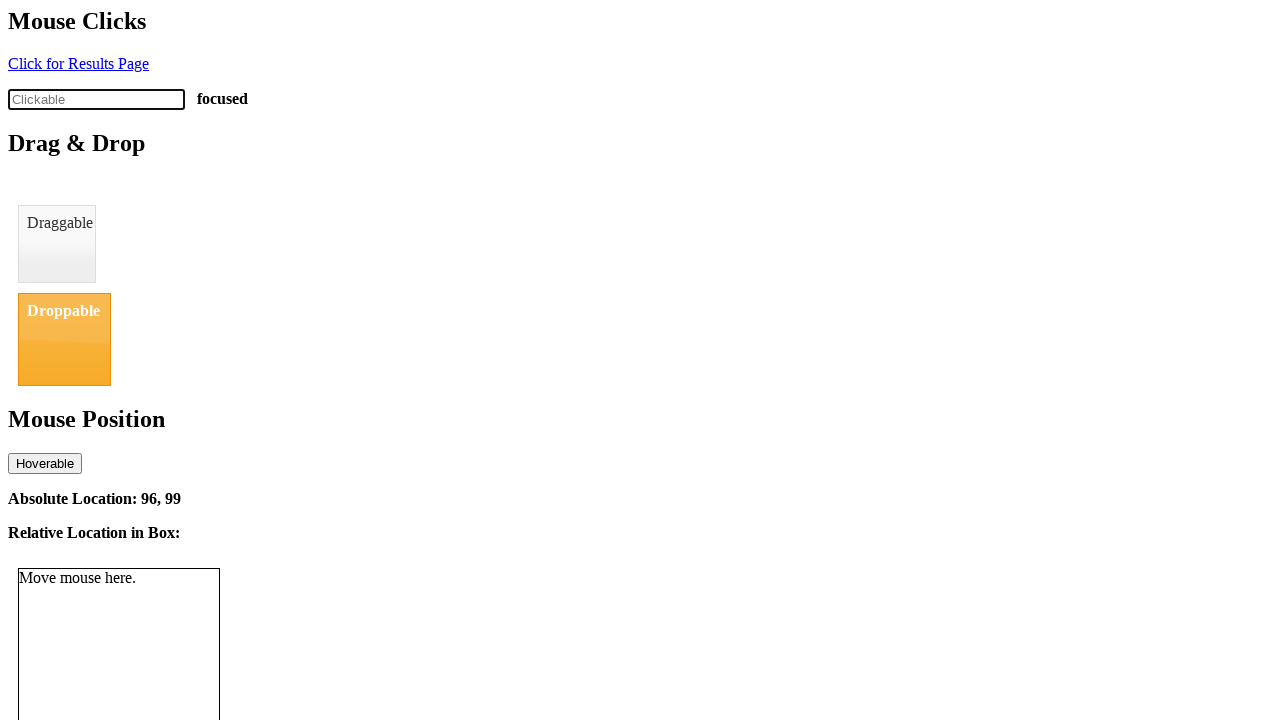

Paused for 1 second while holding
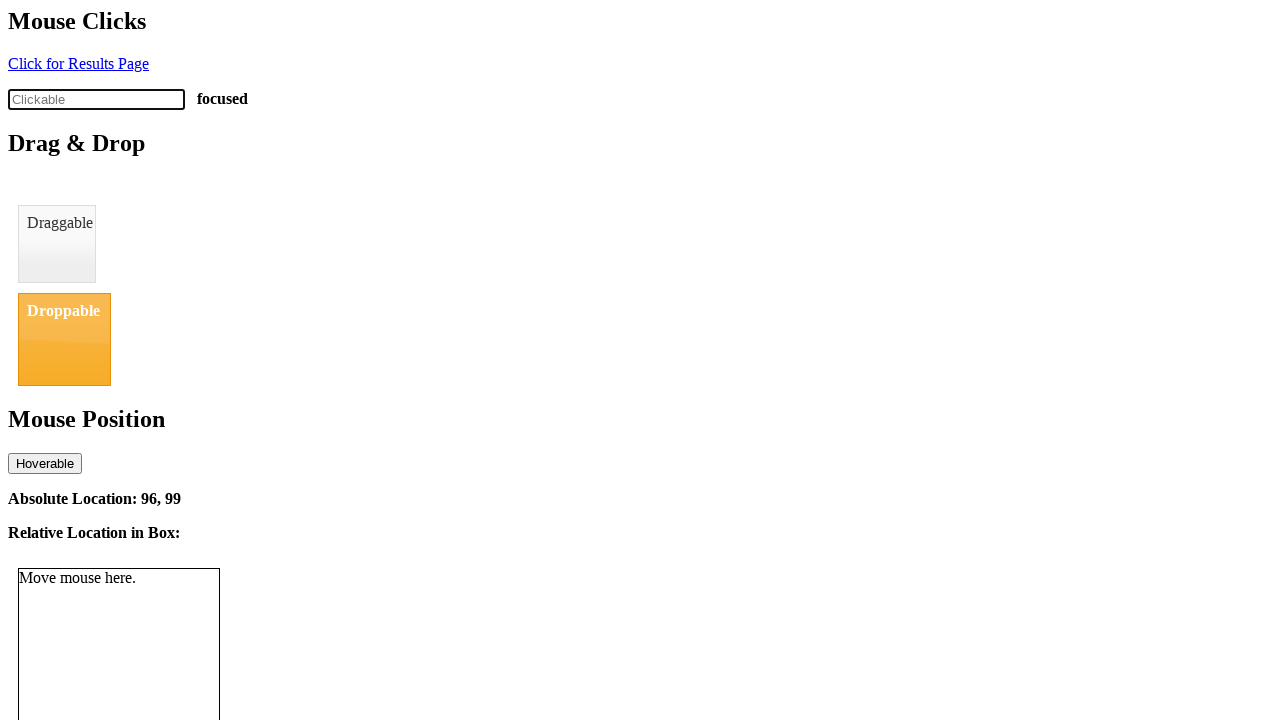

Typed 'abc' while holding mouse button
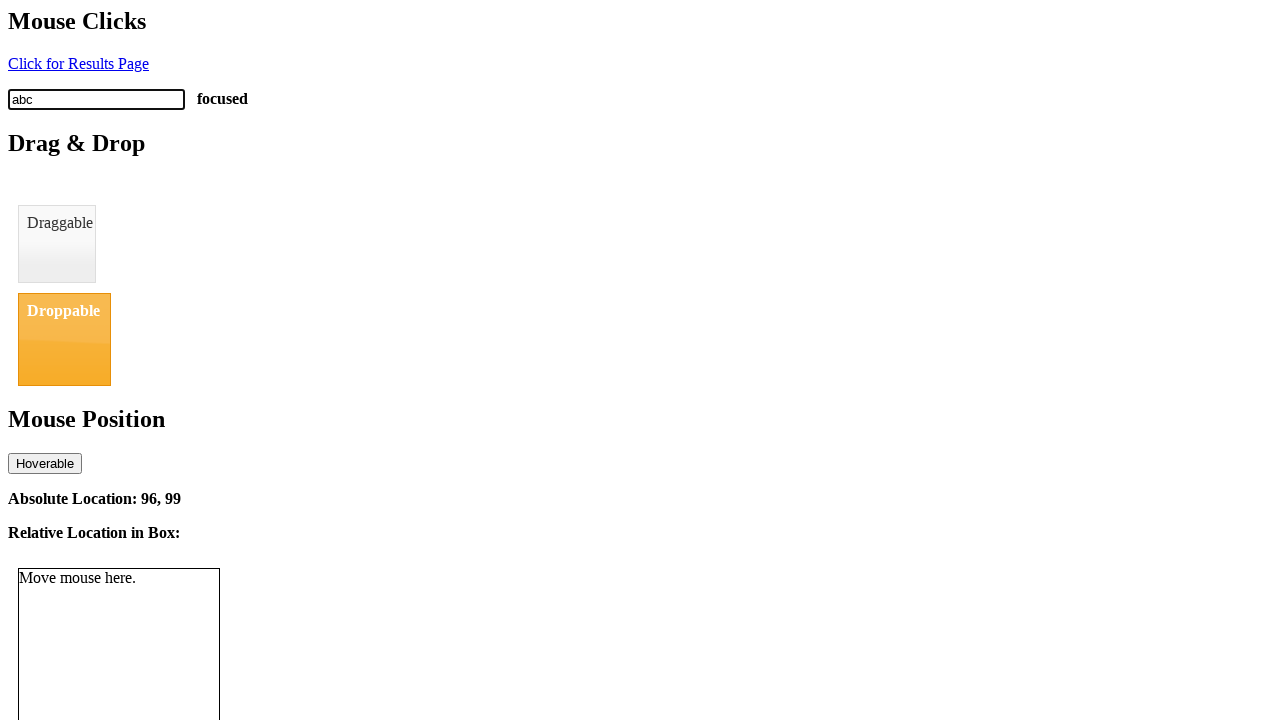

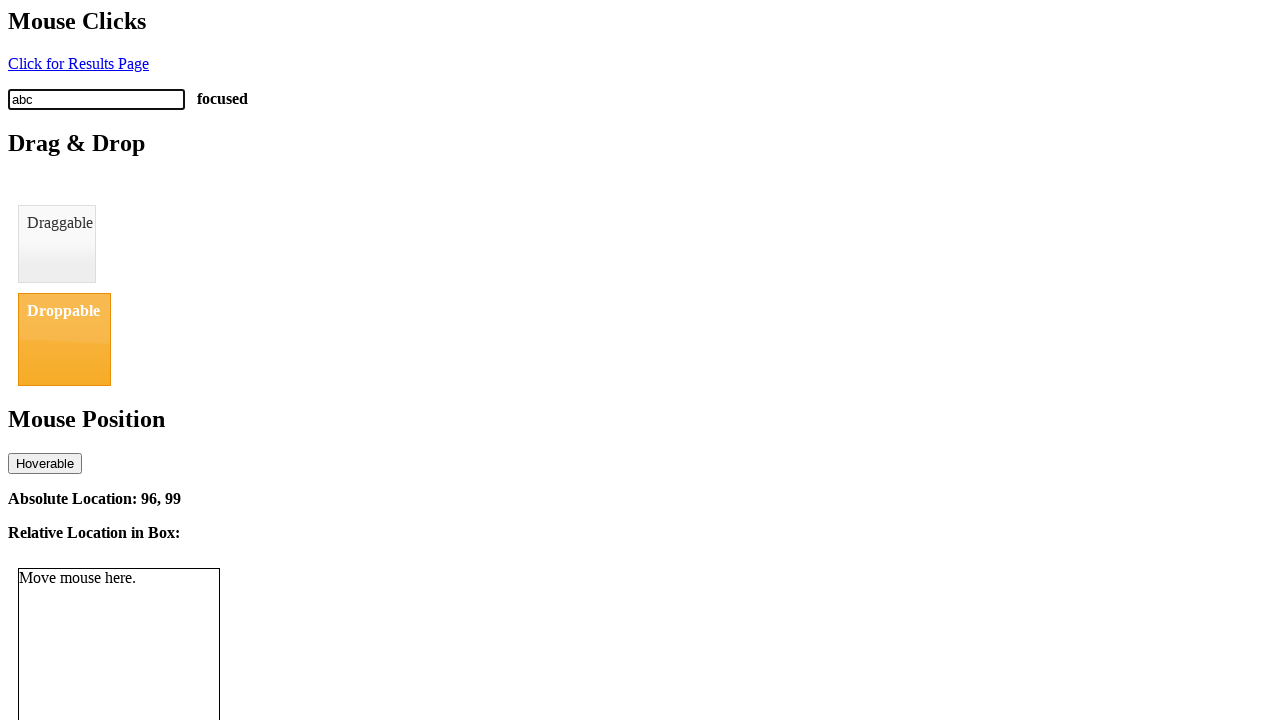